Tests checkbox functionality by toggling the state of two checkboxes and verifying their states change

Starting URL: http://the-internet.herokuapp.com/checkboxes

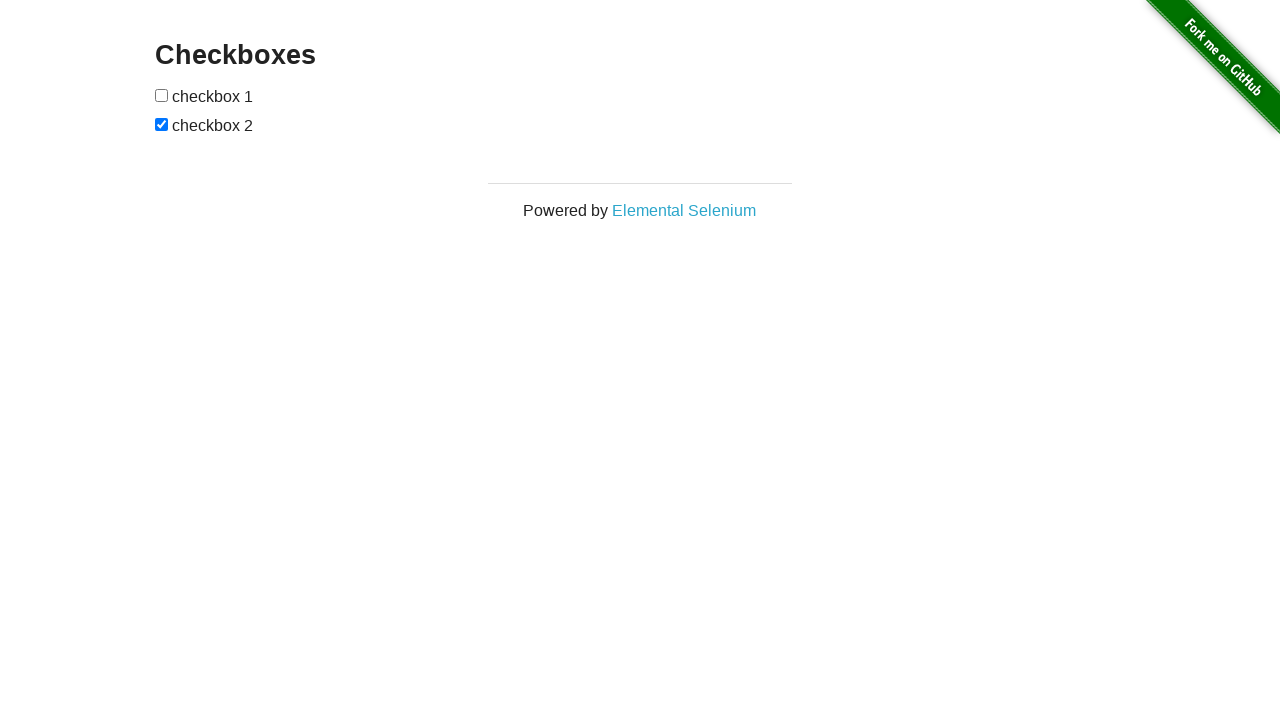

Located first checkbox element
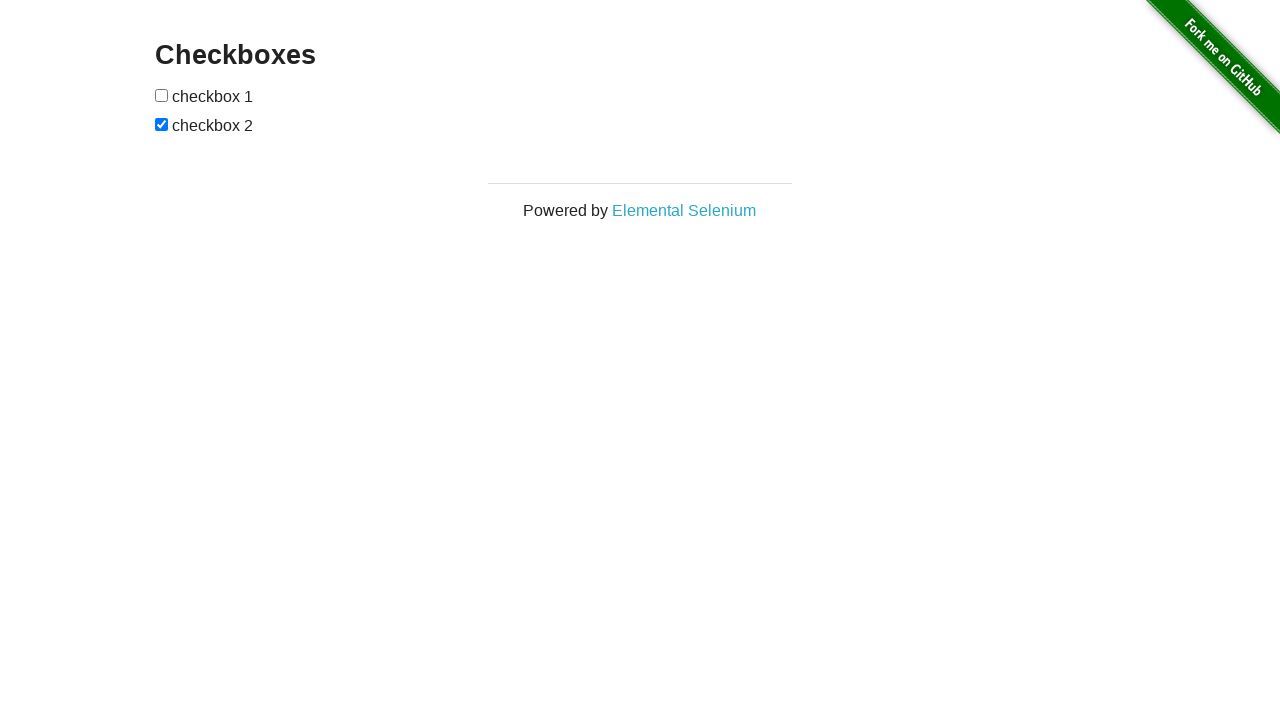

Clicked first checkbox to toggle its state at (162, 95) on (//form/input[@type='checkbox'])[1]
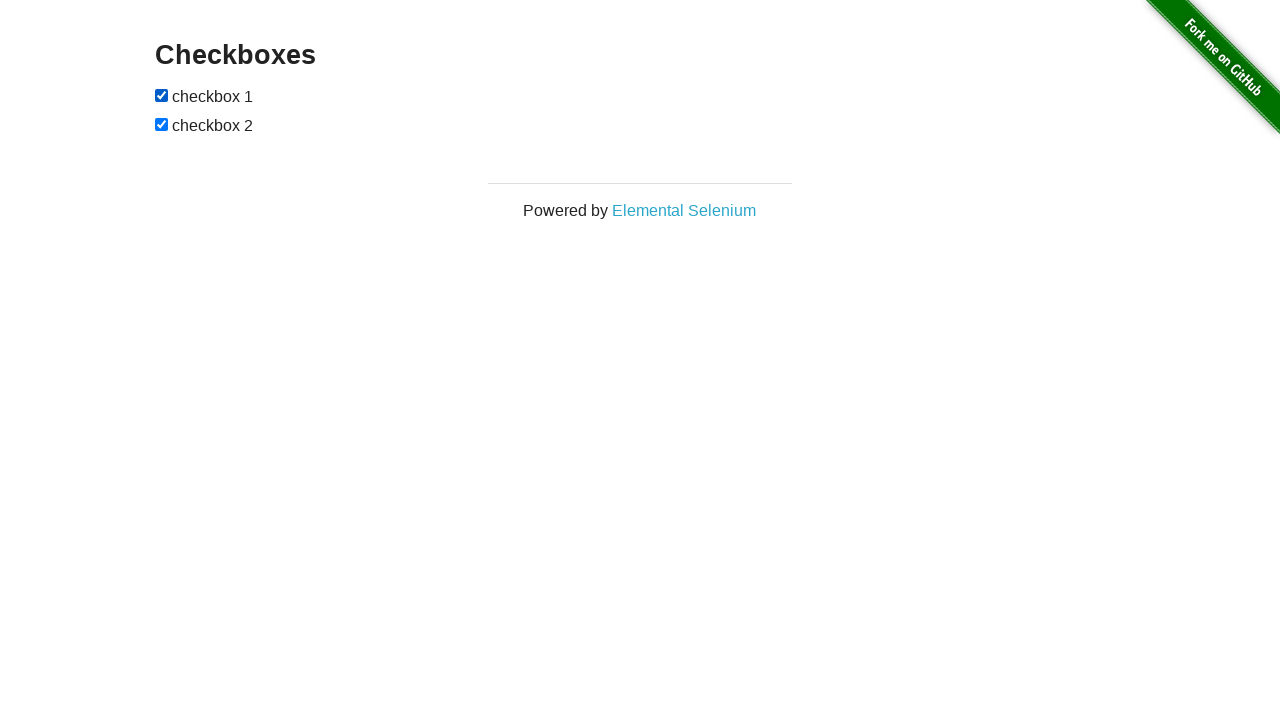

Located second checkbox element
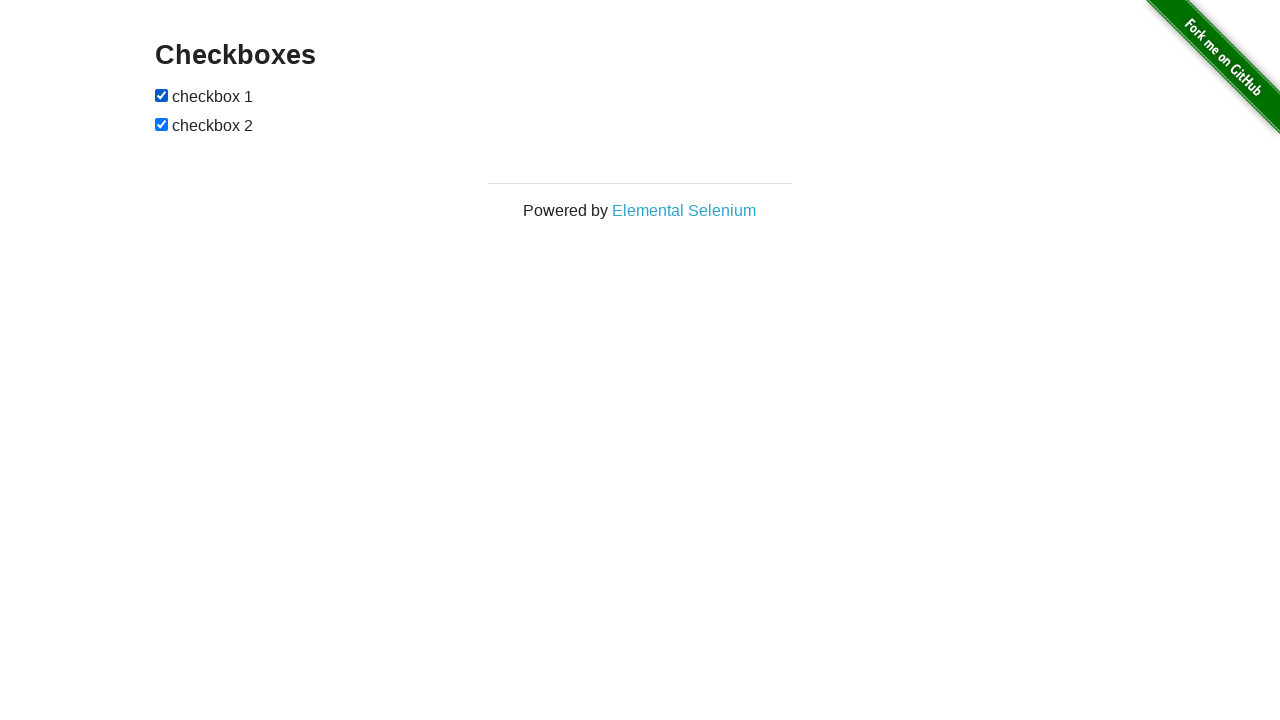

Clicked second checkbox to toggle its state at (162, 124) on (//form/input[@type='checkbox'])[2]
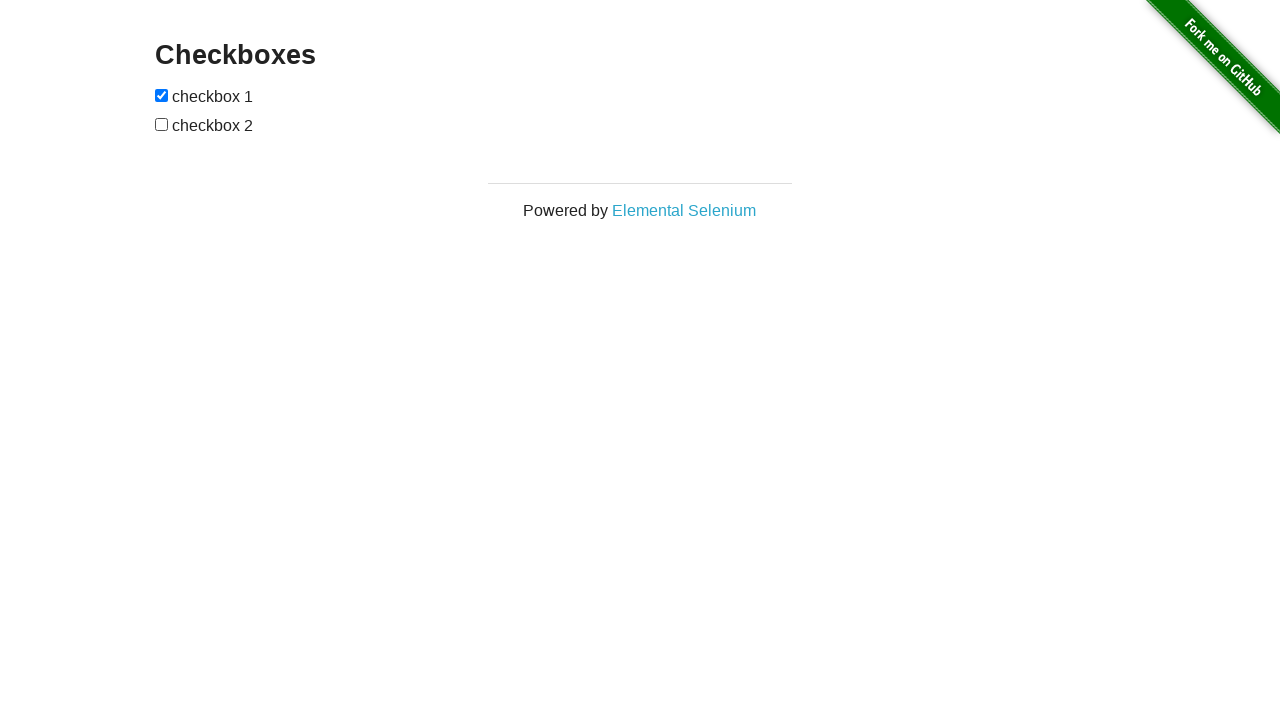

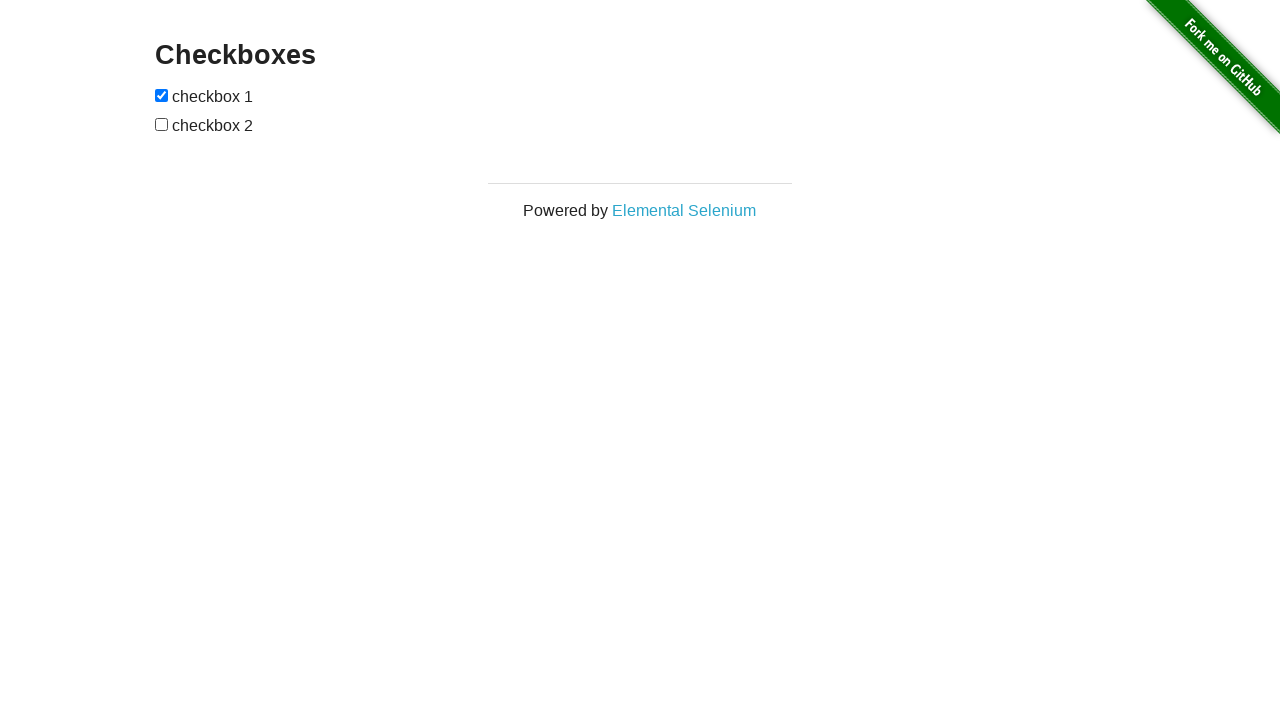